Tests scrolling functionality and validates the sum of values in a table by scrolling to view the table, extracting values from table cells, and comparing the calculated sum with the displayed total

Starting URL: https://www.rahulshettyacademy.com/AutomationPractice/

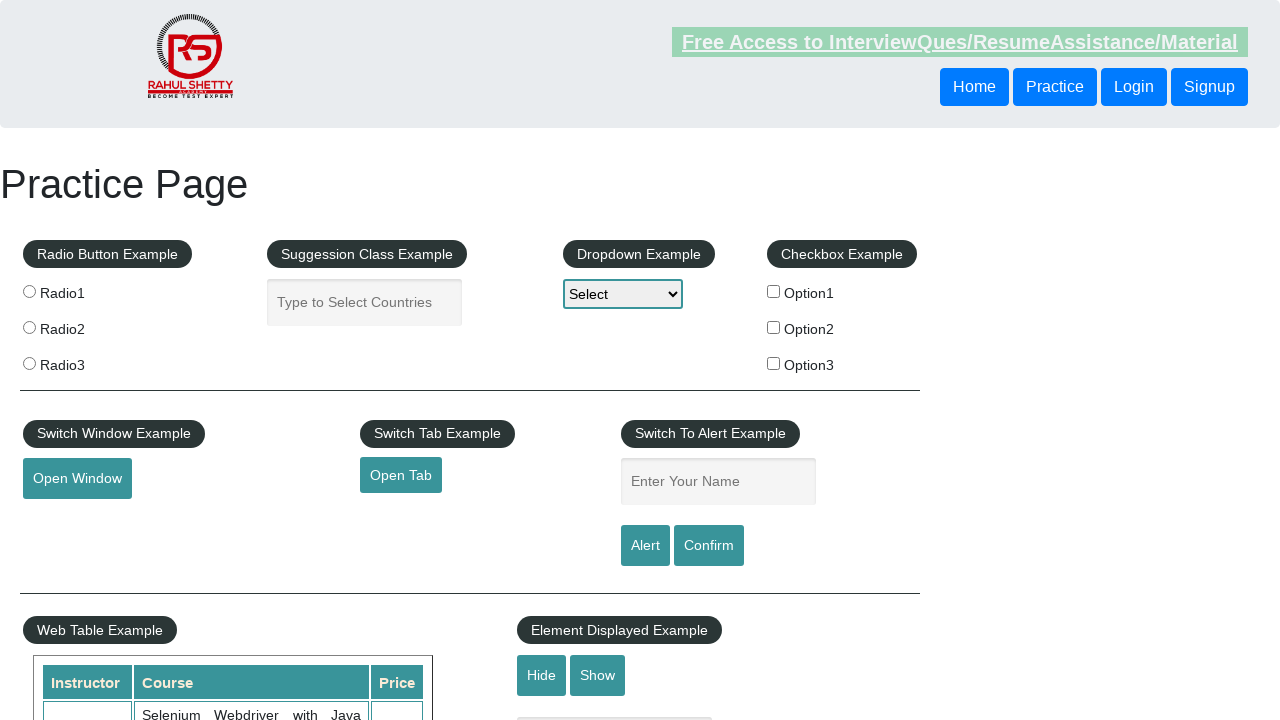

Scrolled main window down by 500px
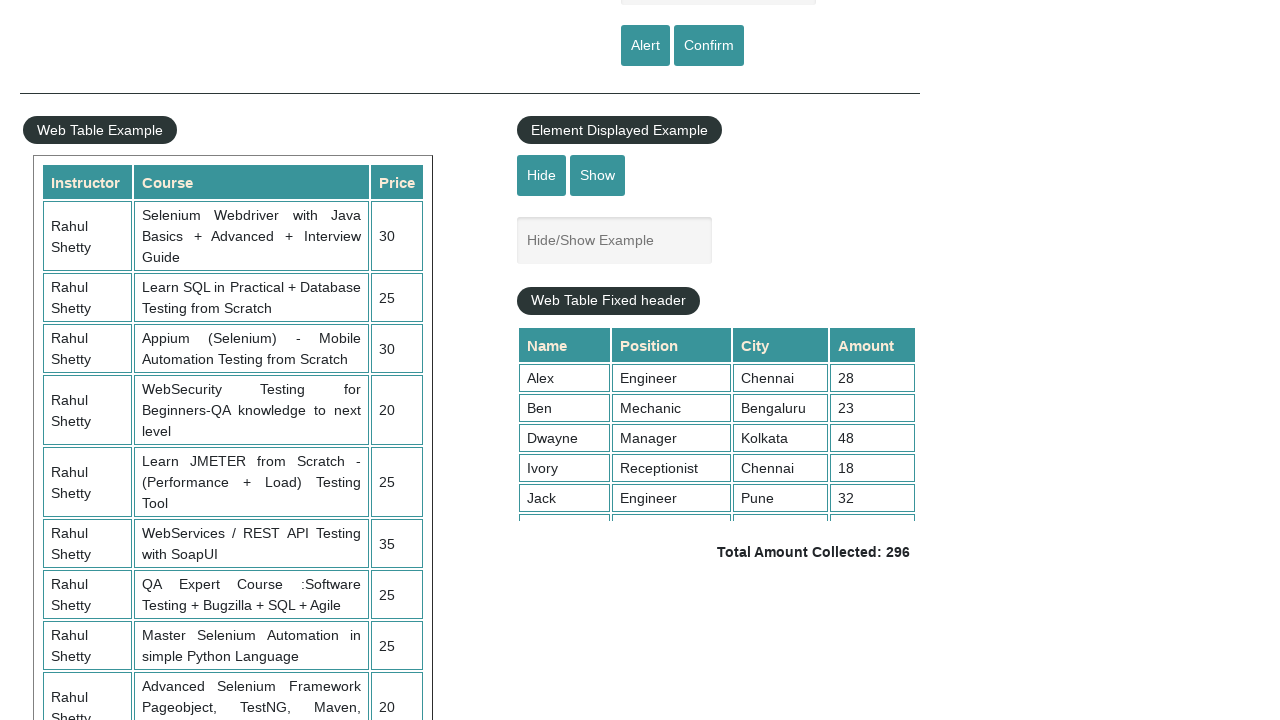

Scrolled table with fixed header to view more rows
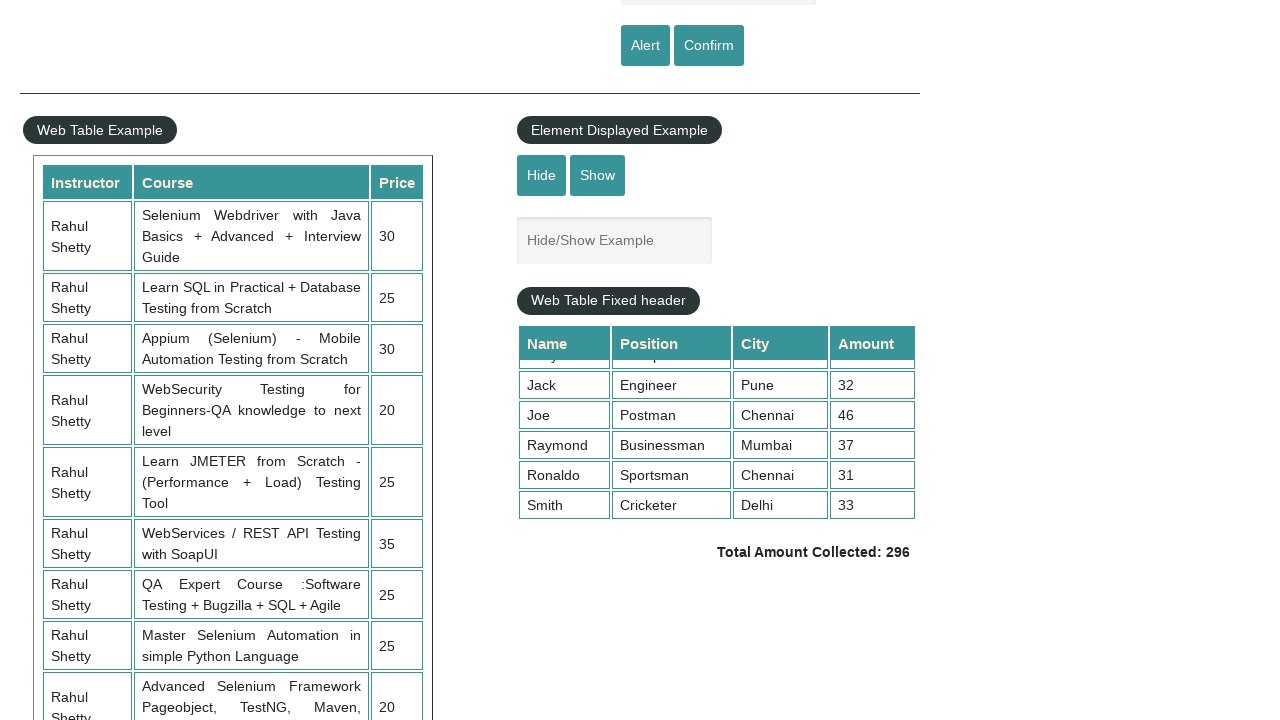

Table element with id 'product' is now visible
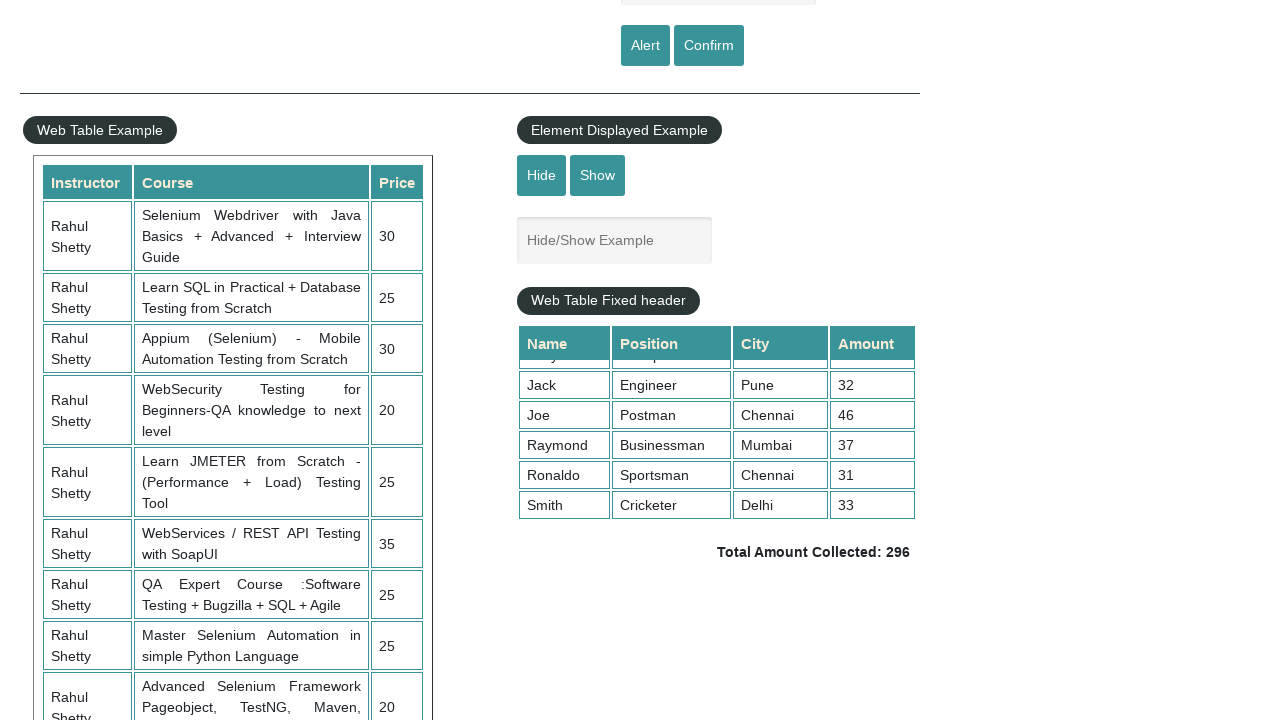

Retrieved 9 amount values from table cells
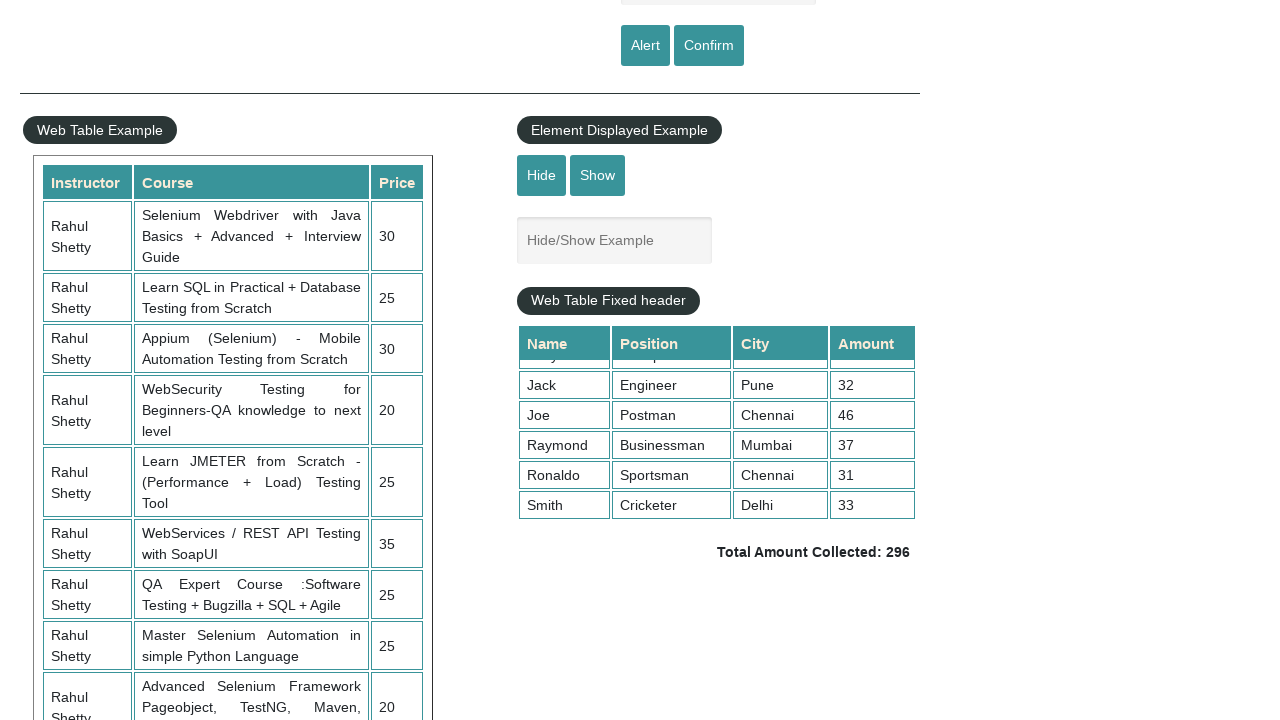

Calculated sum of all amount values: 296
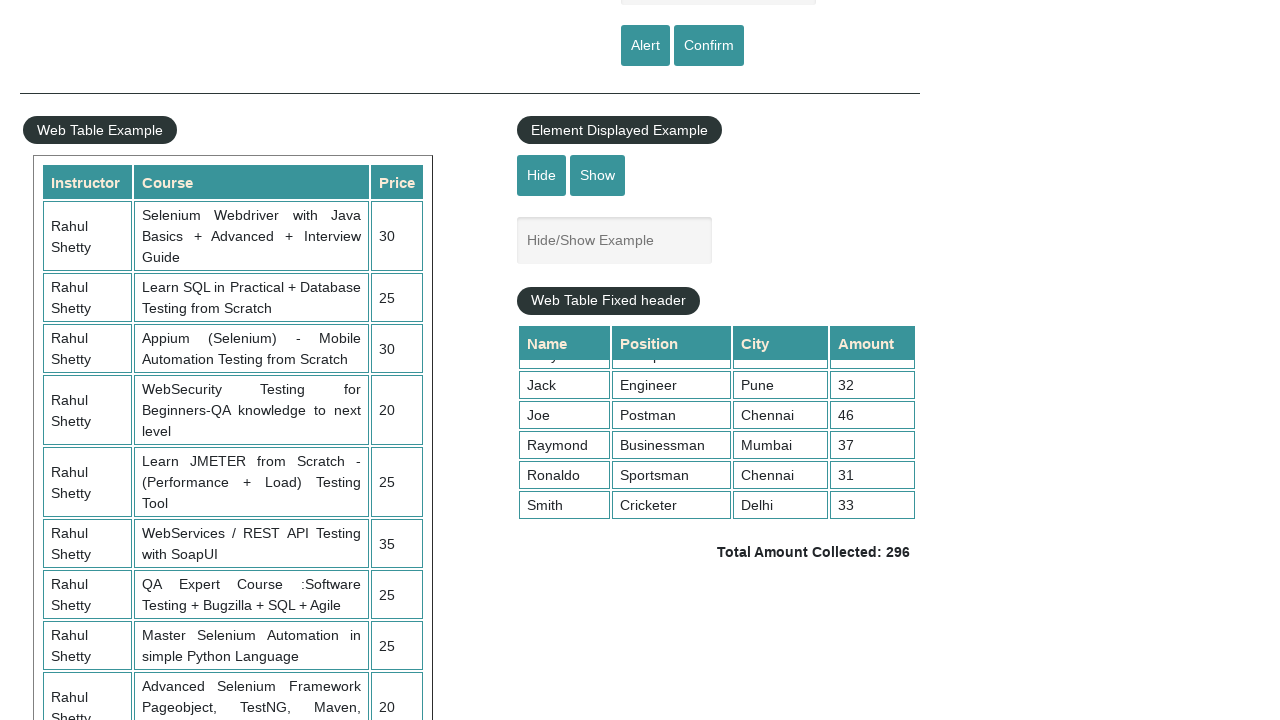

Retrieved displayed total text:  Total Amount Collected: 296 
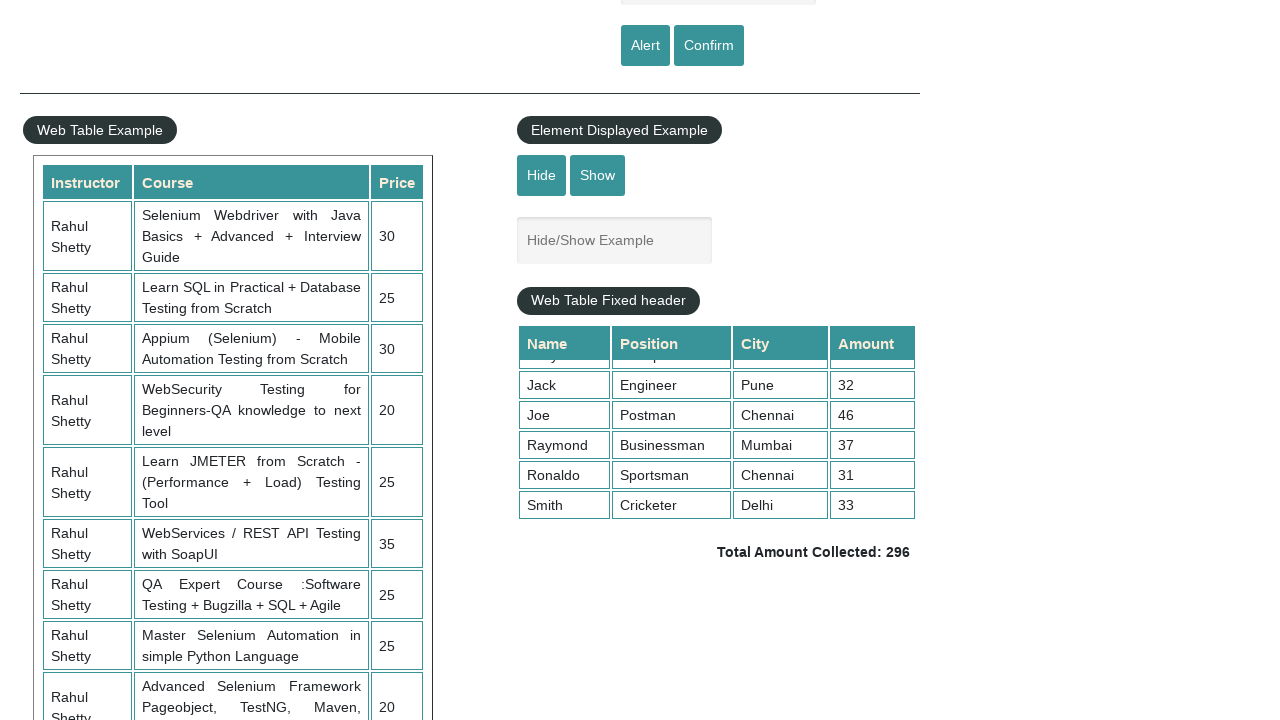

Extracted displayed total value: 296
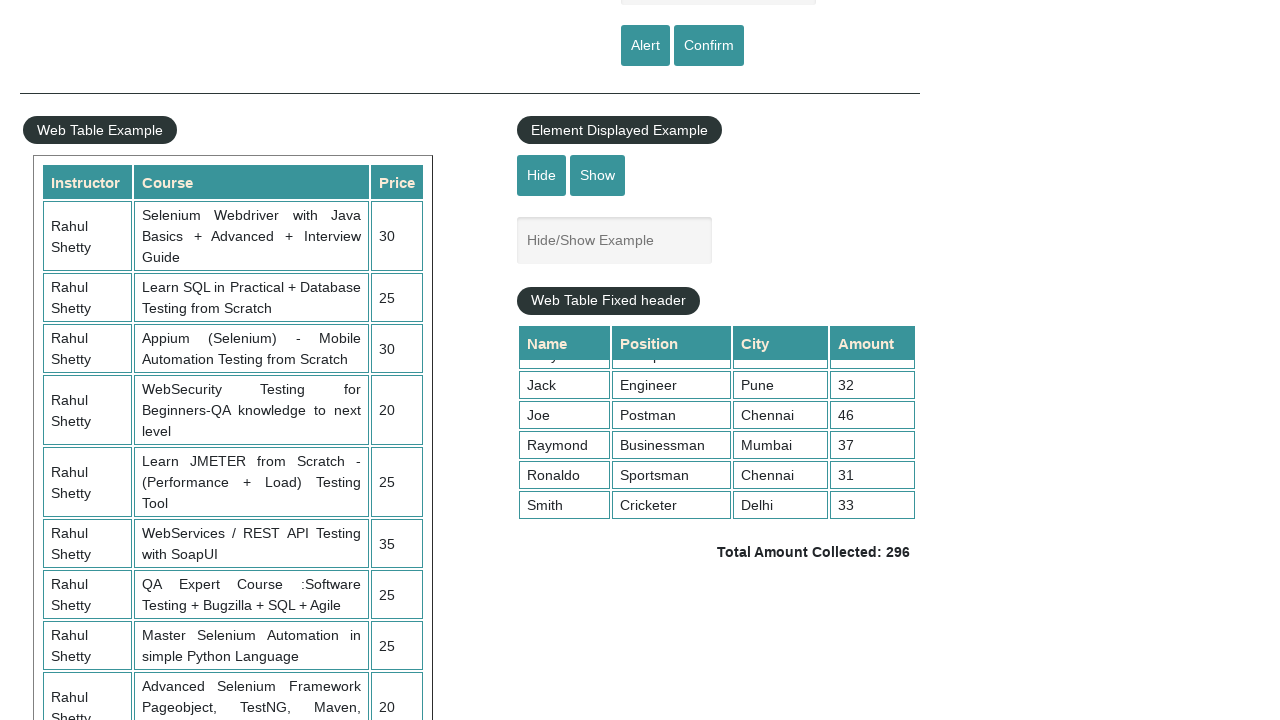

Assertion passed: calculated sum (296) matches displayed total (296)
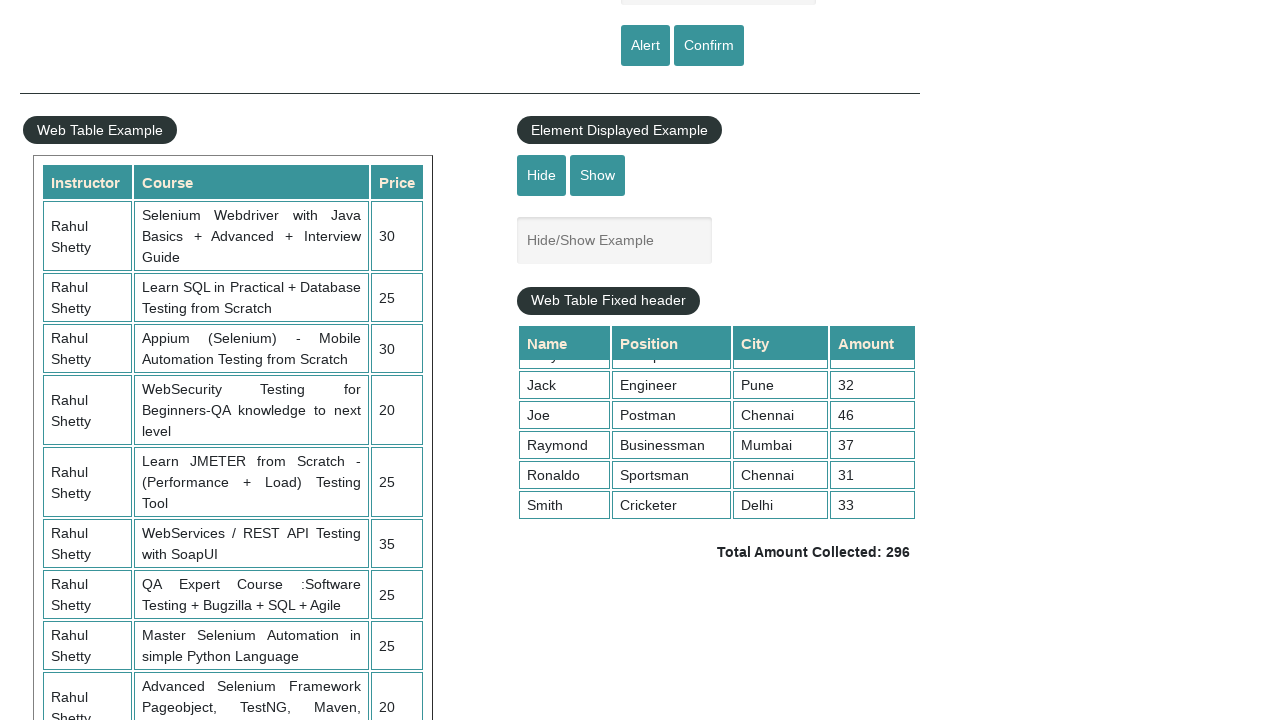

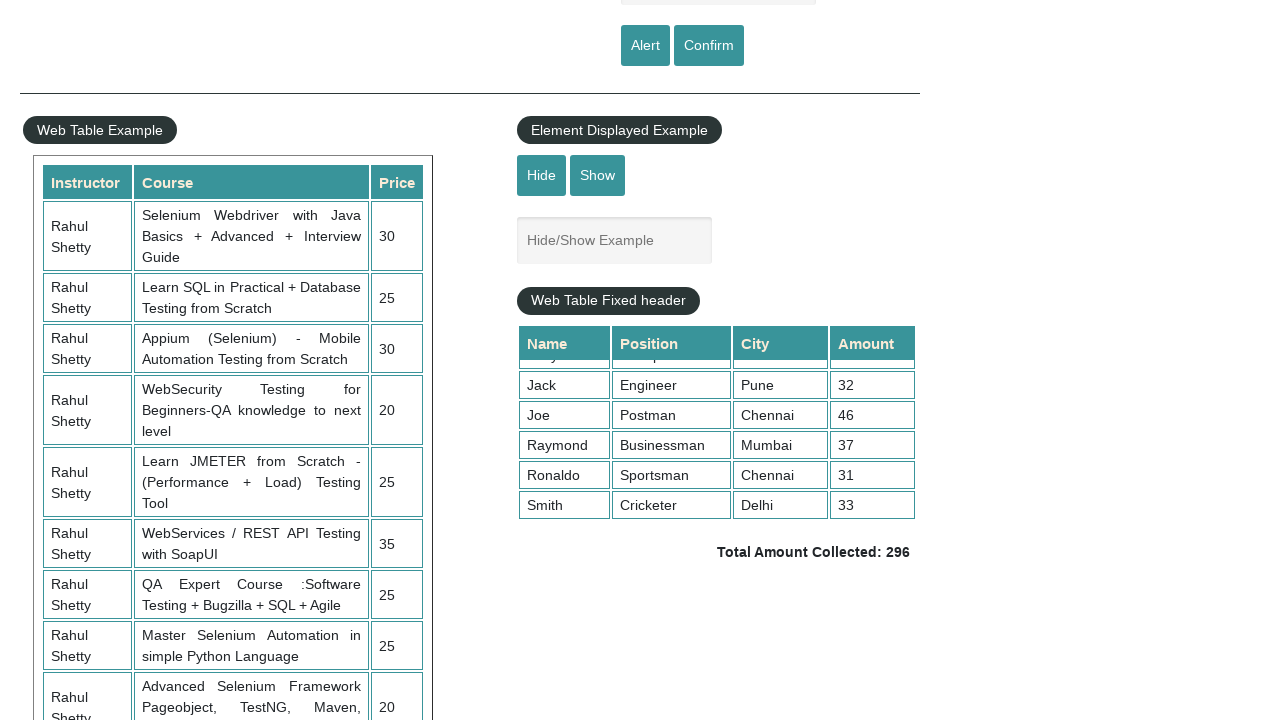